Tests iframe interaction by scrolling to an input field, entering text, switching to an iframe to select a dropdown option, then switching back to the main content to modify the input field again

Starting URL: https://www.hyrtutorials.com/p/frames-practice.html

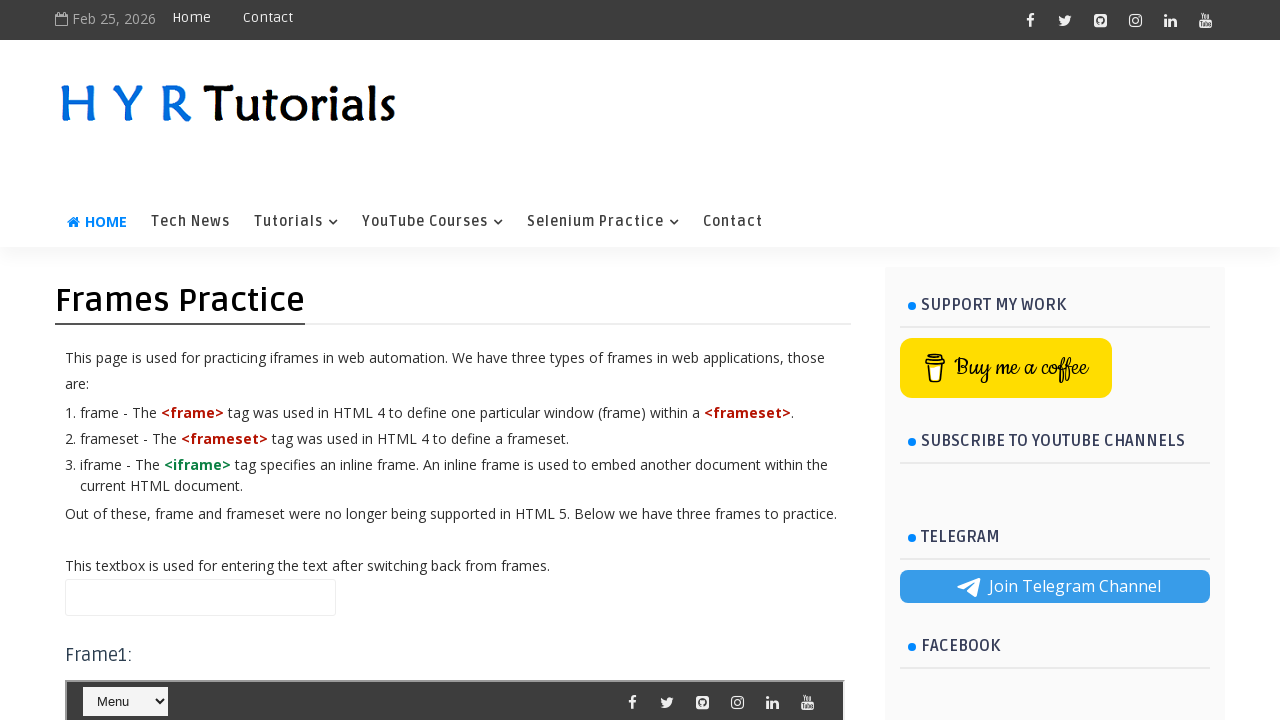

Scrolled to name input field
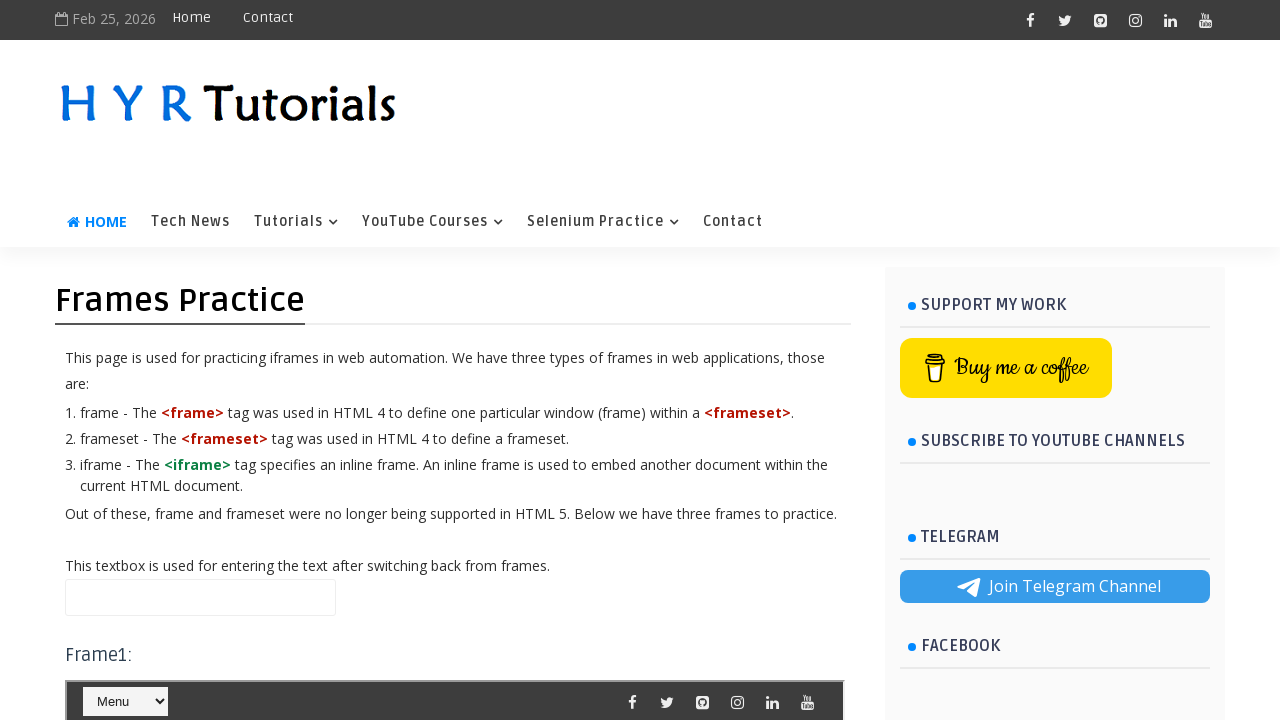

Entered text 'Scroll Up done--> hello' in name field on #name
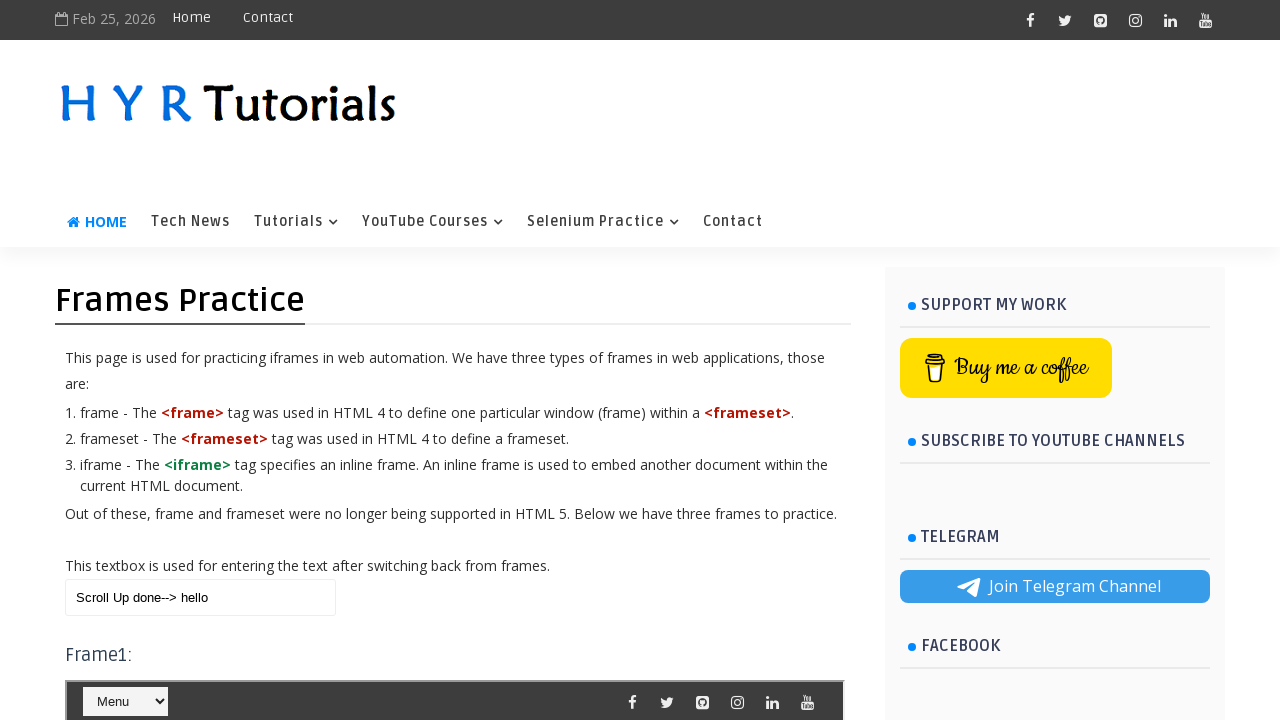

Switched to iframe #frm1 and selected '- Java' from dropdown on #frm1 >> internal:control=enter-frame >> #selectnav1
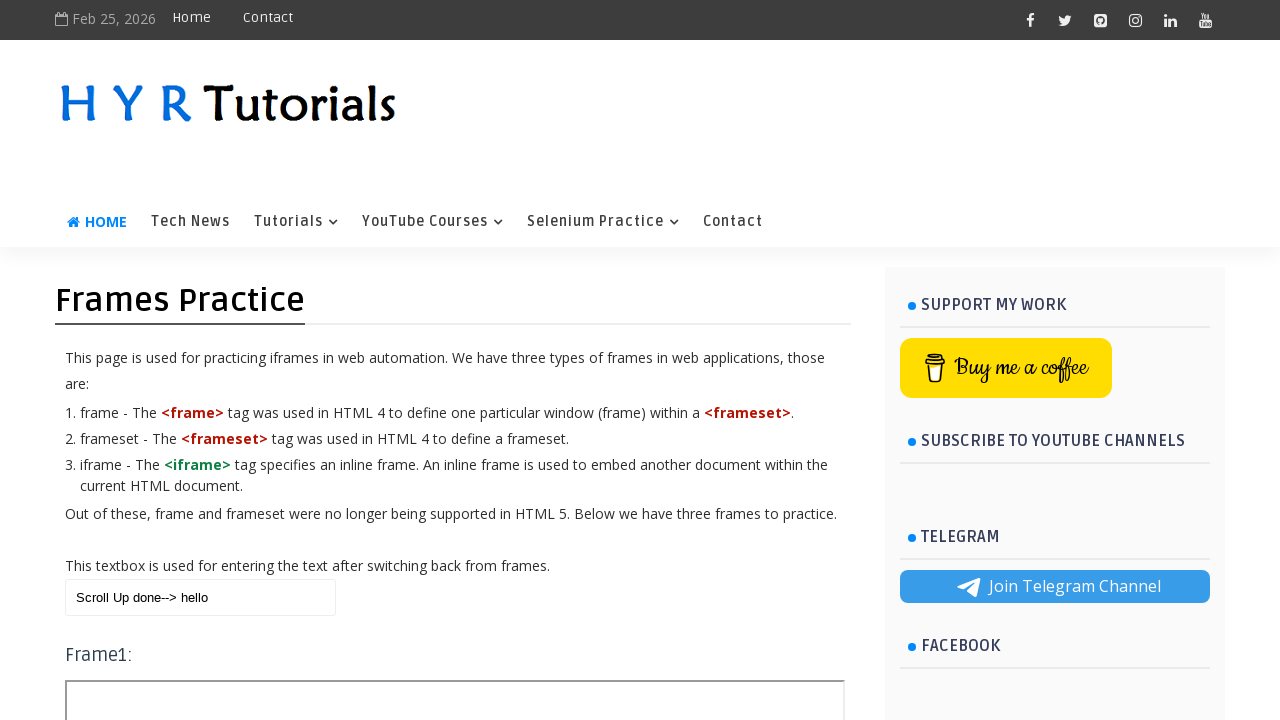

Cleared name field on #name
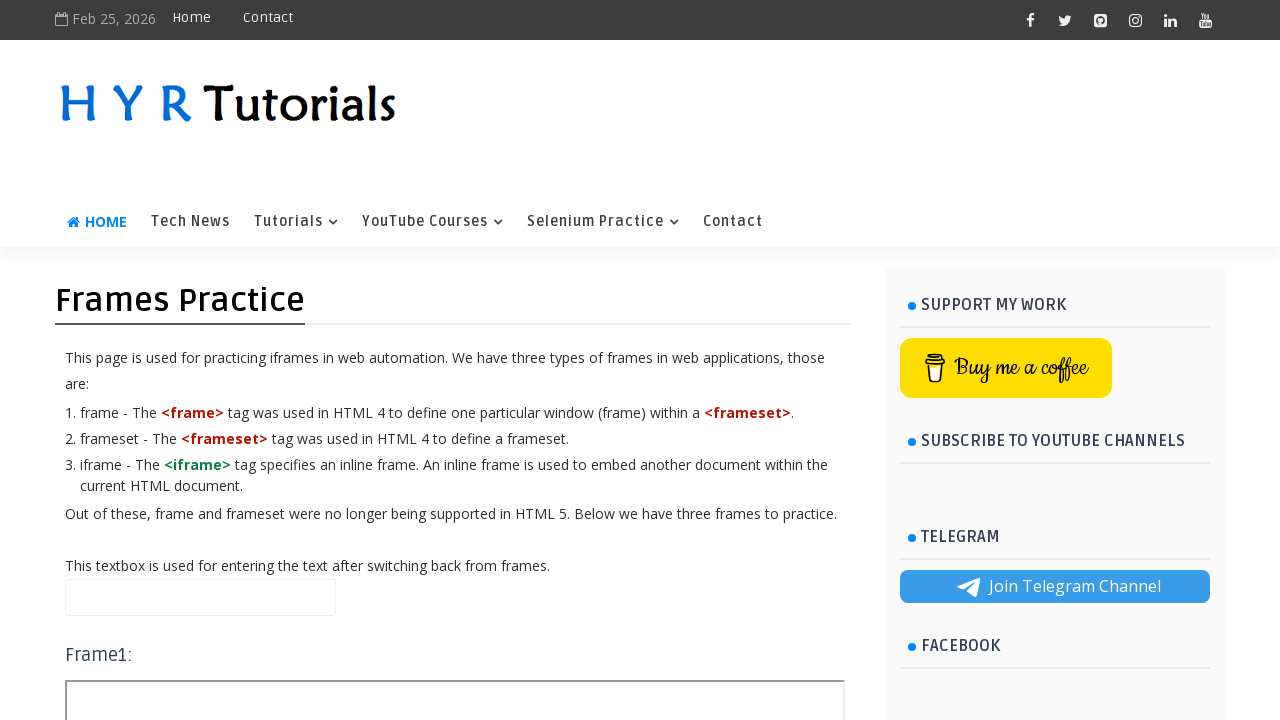

Entered text 'asdflkhhkjldhfhdsjfhdsjh' in name field on #name
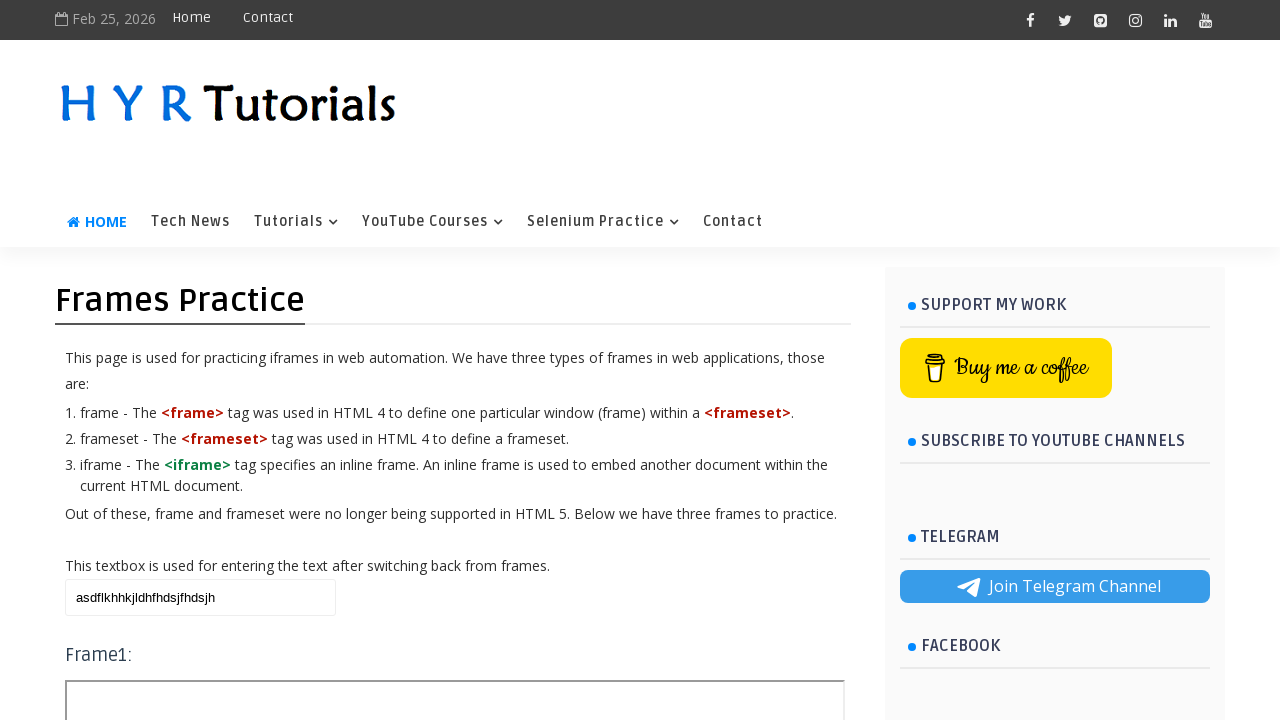

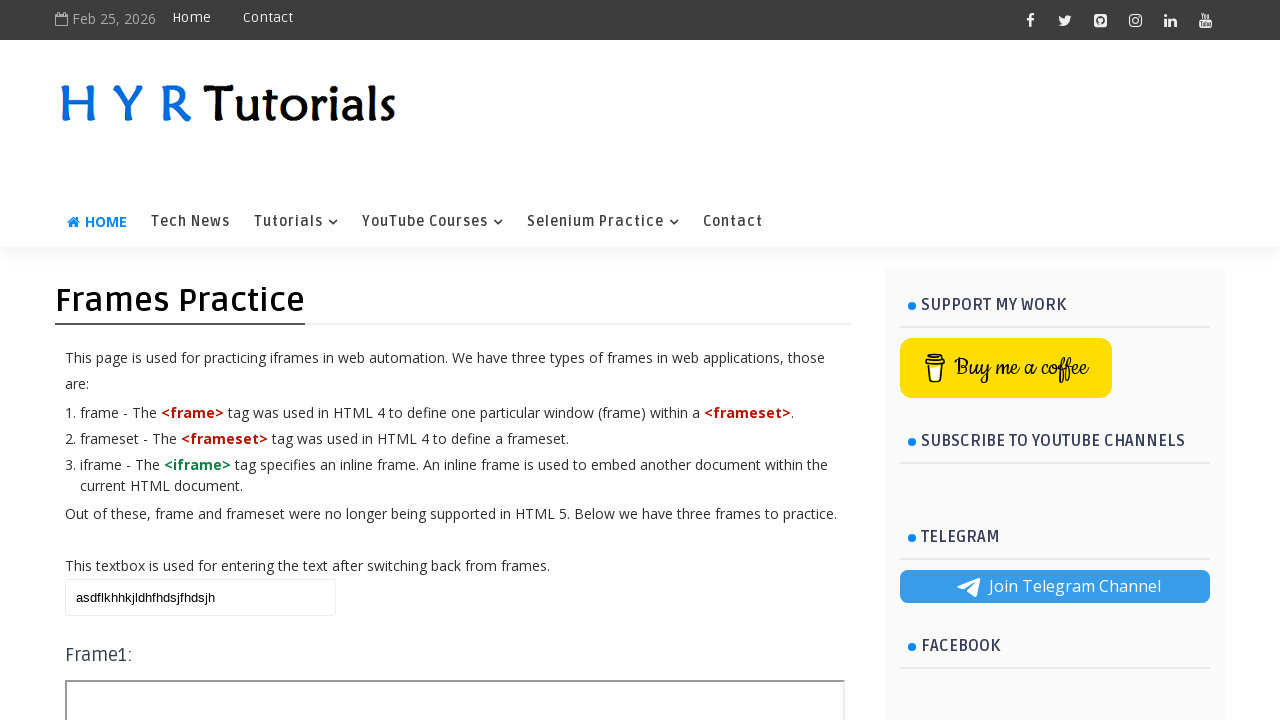